Tests clicking a blinking text link on the login practice page, switching to the newly opened window, and verifying content loads on the new page.

Starting URL: https://rahulshettyacademy.com/loginpagePractise/

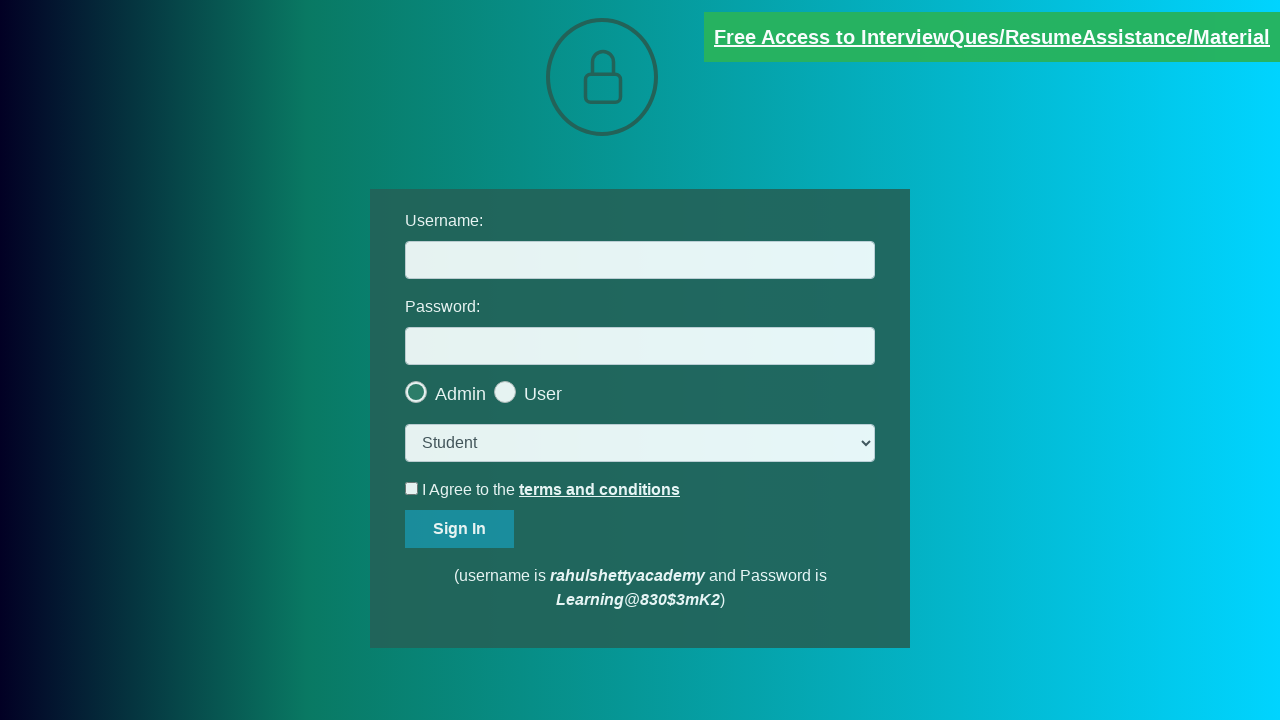

Clicked blinking text link to open new window at (992, 37) on a.blinkingText
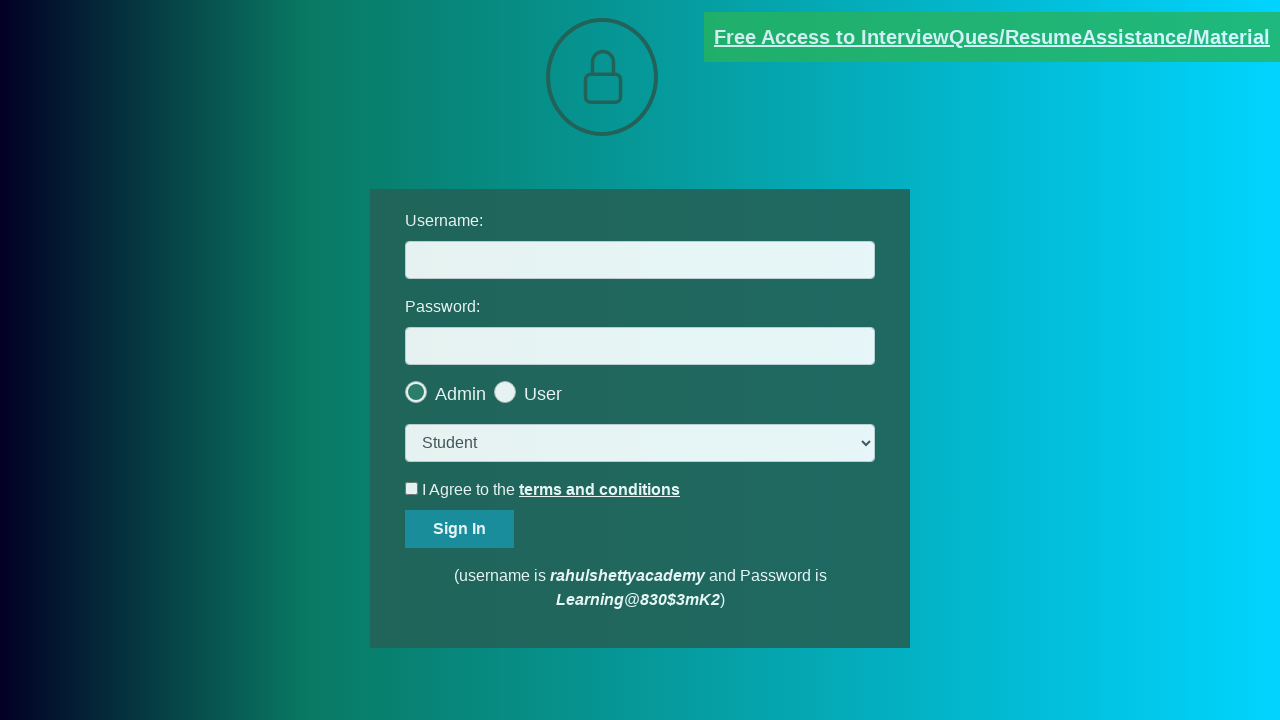

Captured newly opened page/window
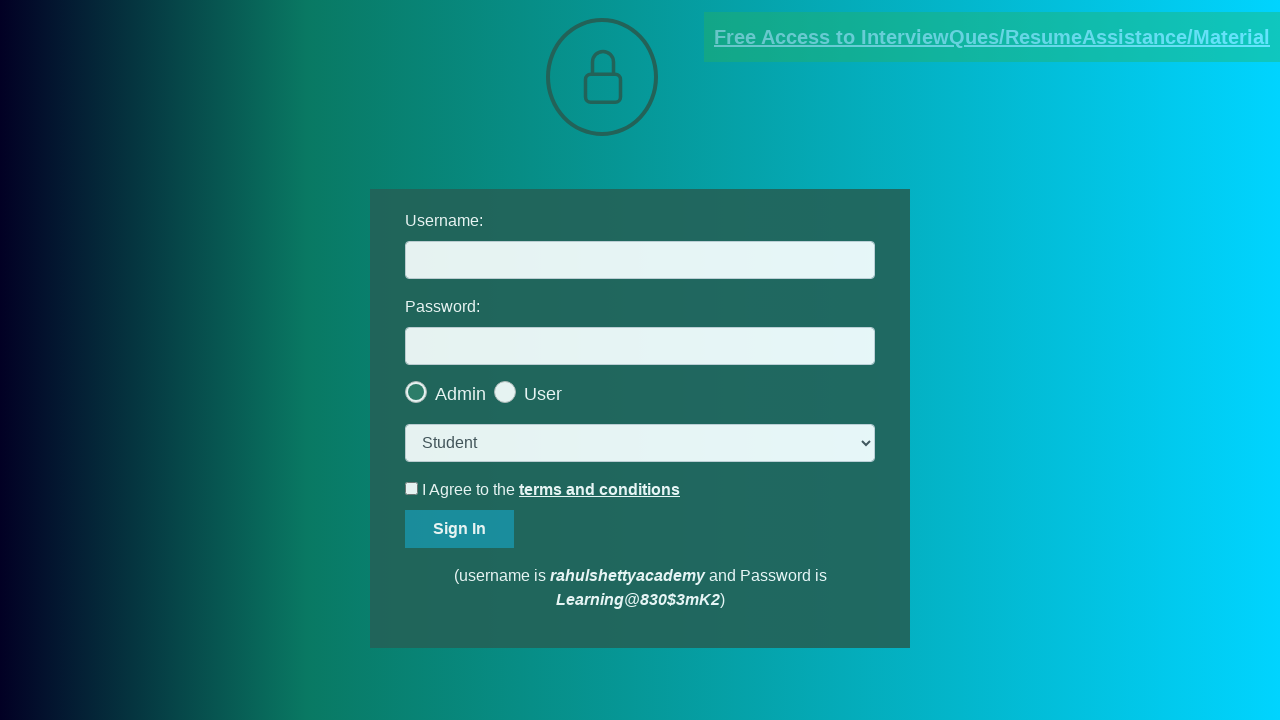

Verified paragraph element loaded on new page
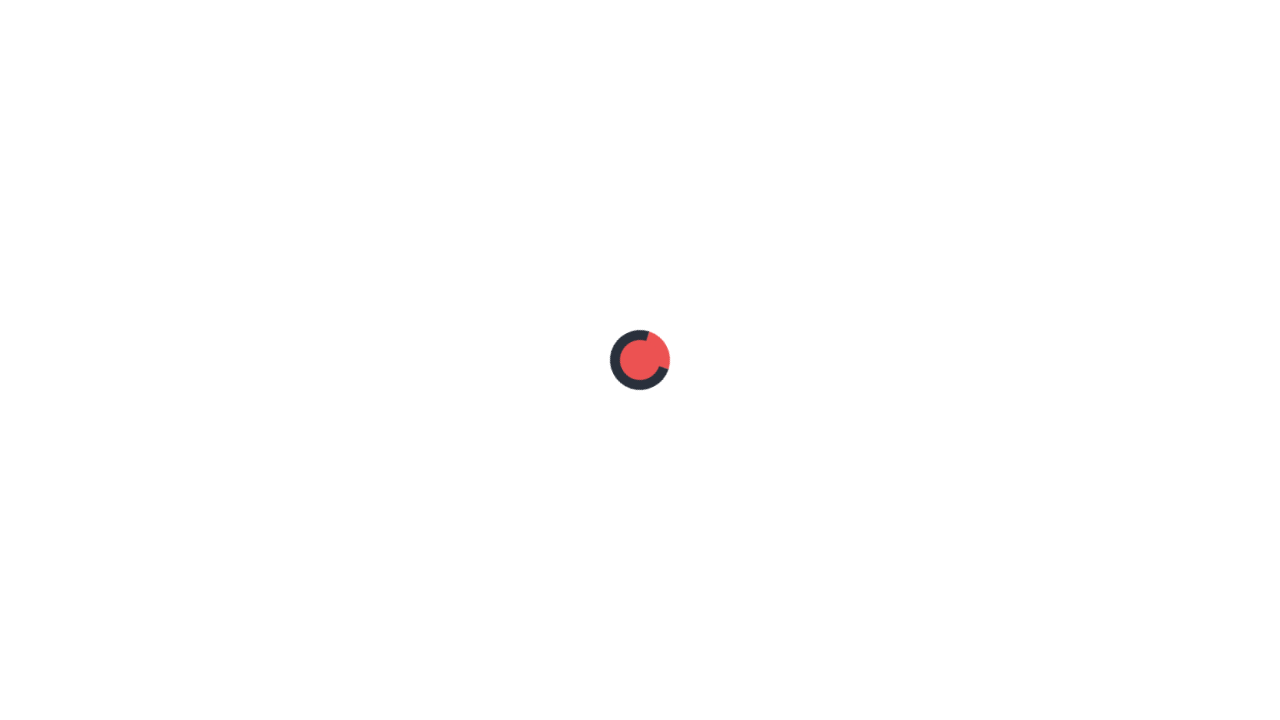

Closed new page/tab
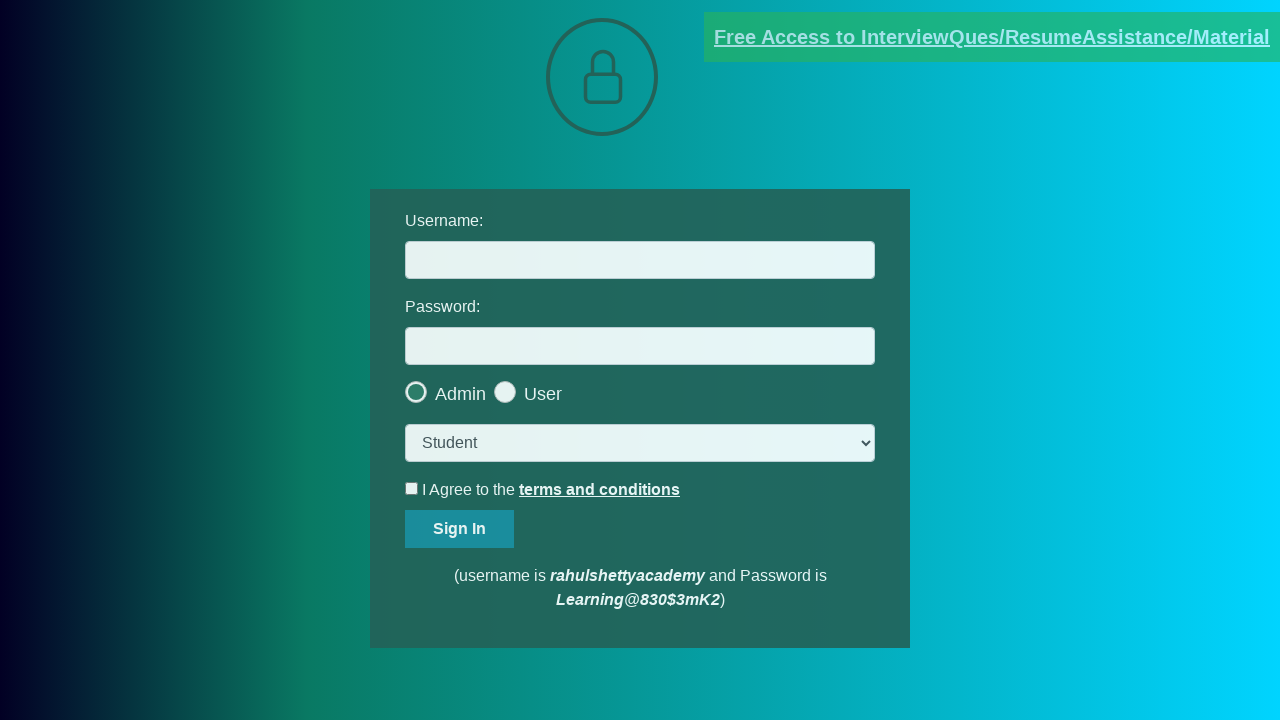

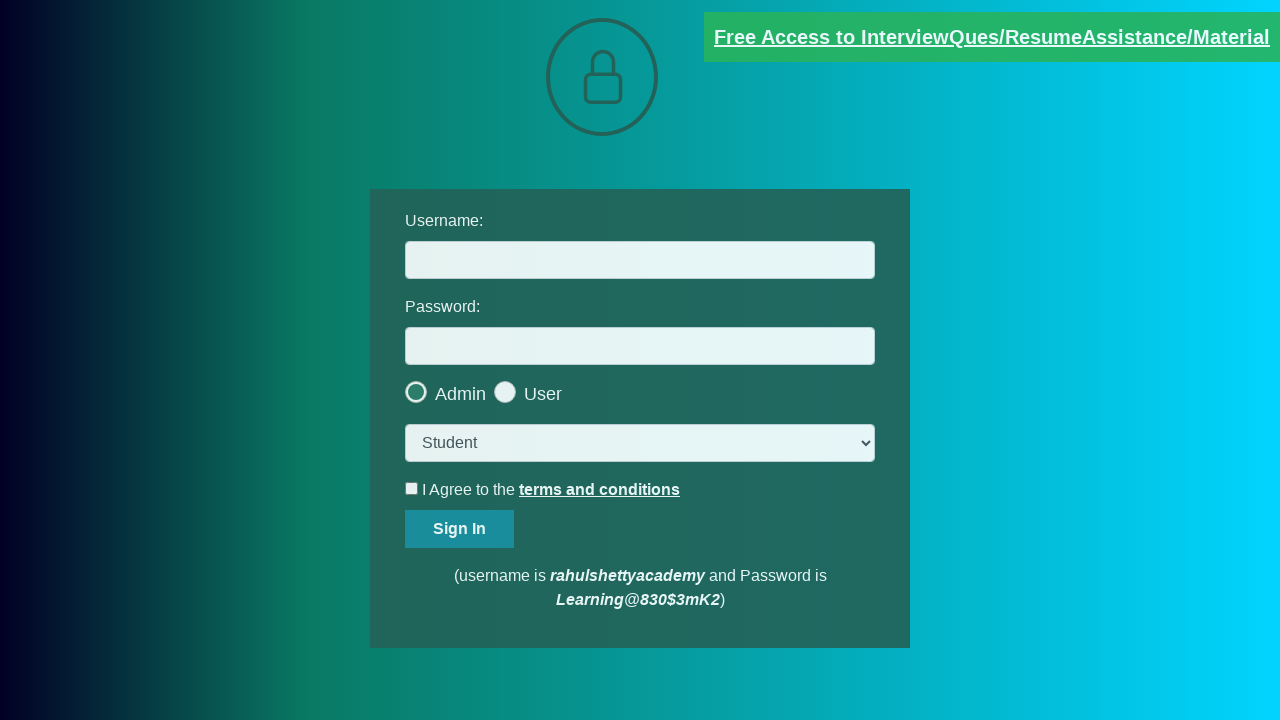